Tests basic browser navigation capabilities by opening a page, manipulating the window, navigating to another site, and using back/forward navigation controls.

Starting URL: https://www.saucedemo.com/

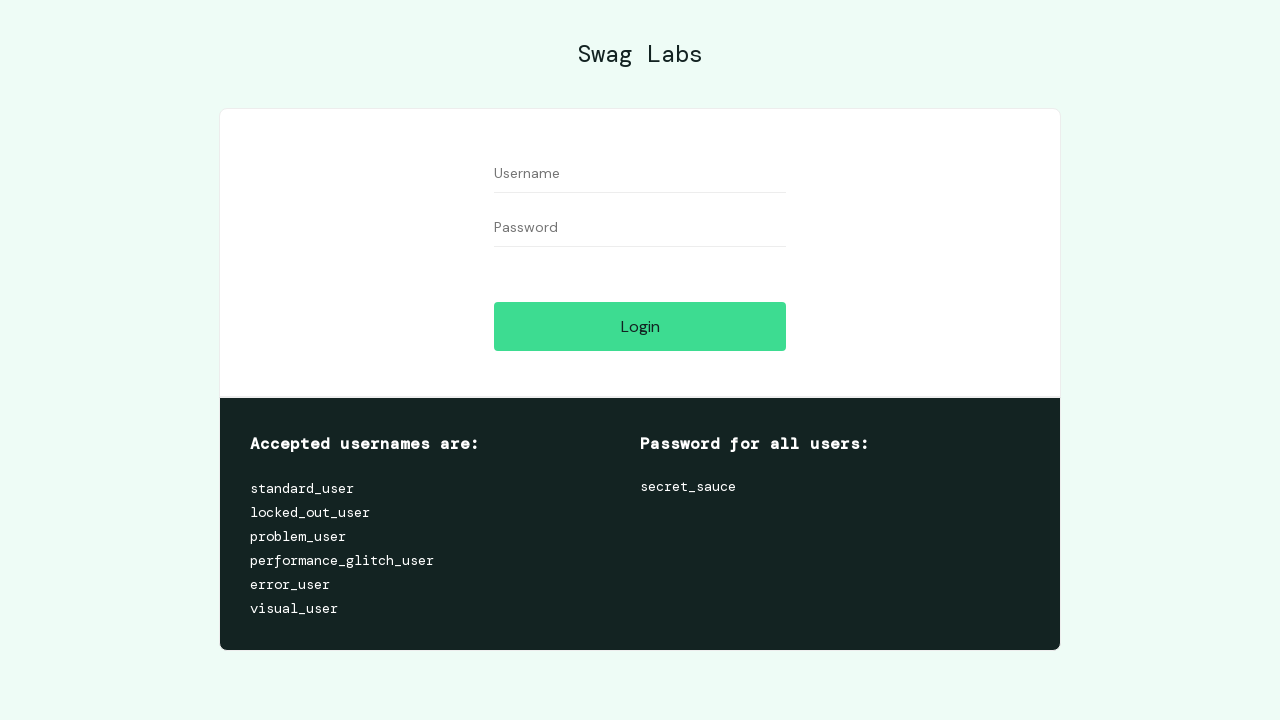

Set viewport size to 1920x1080
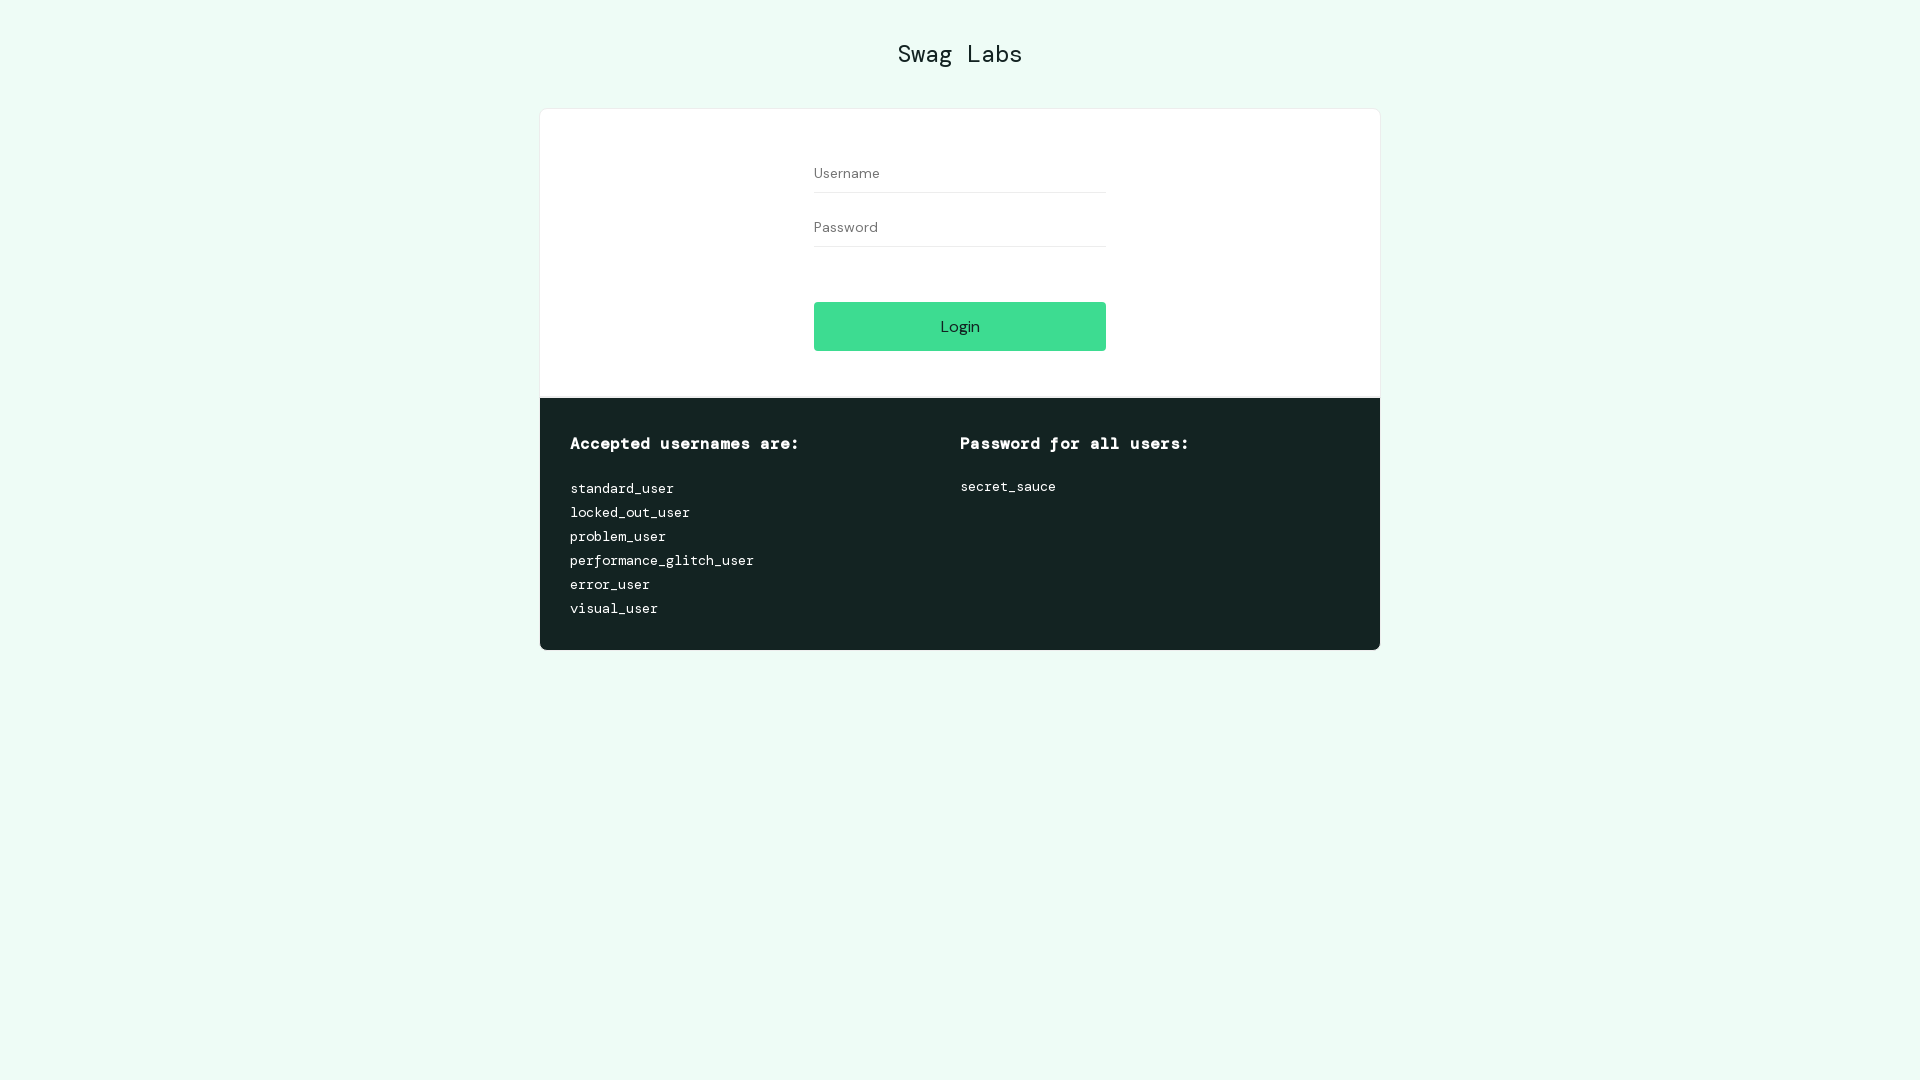

Navigated back from initial page
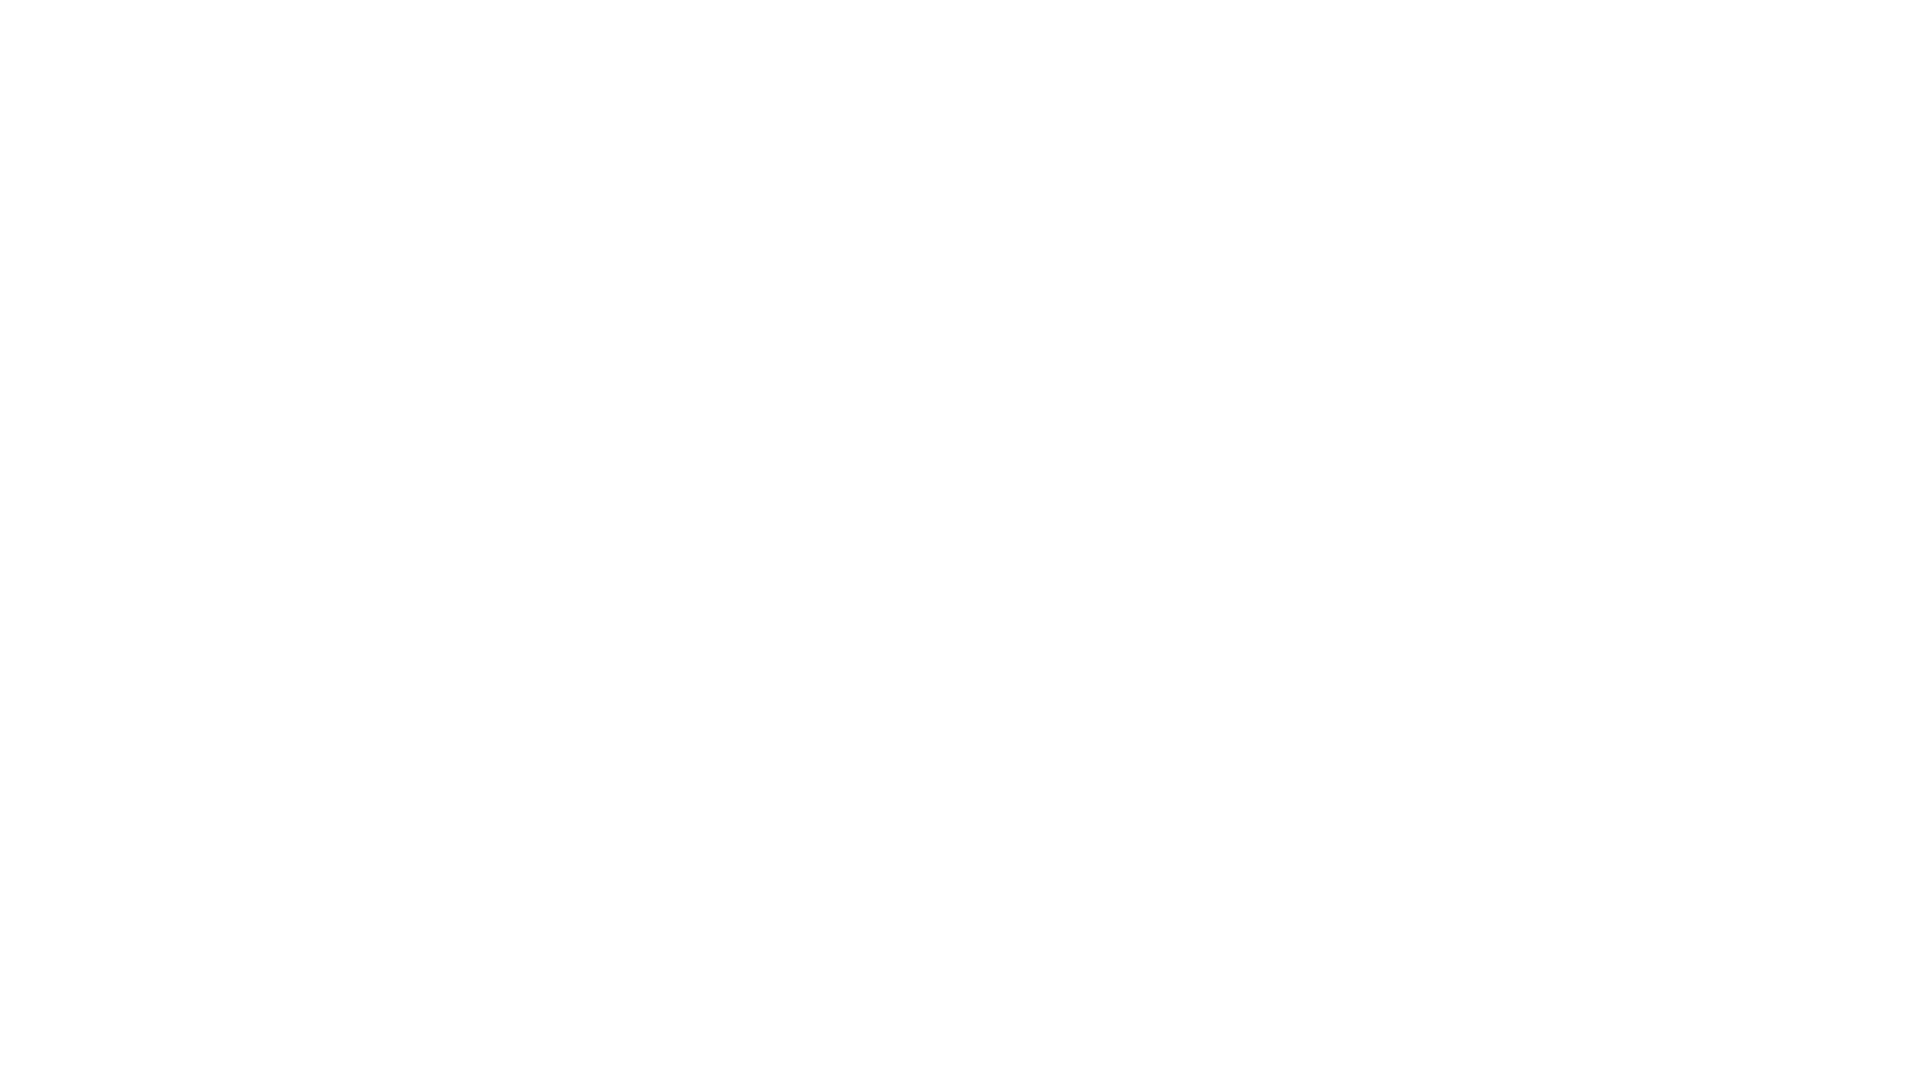

Navigated forward
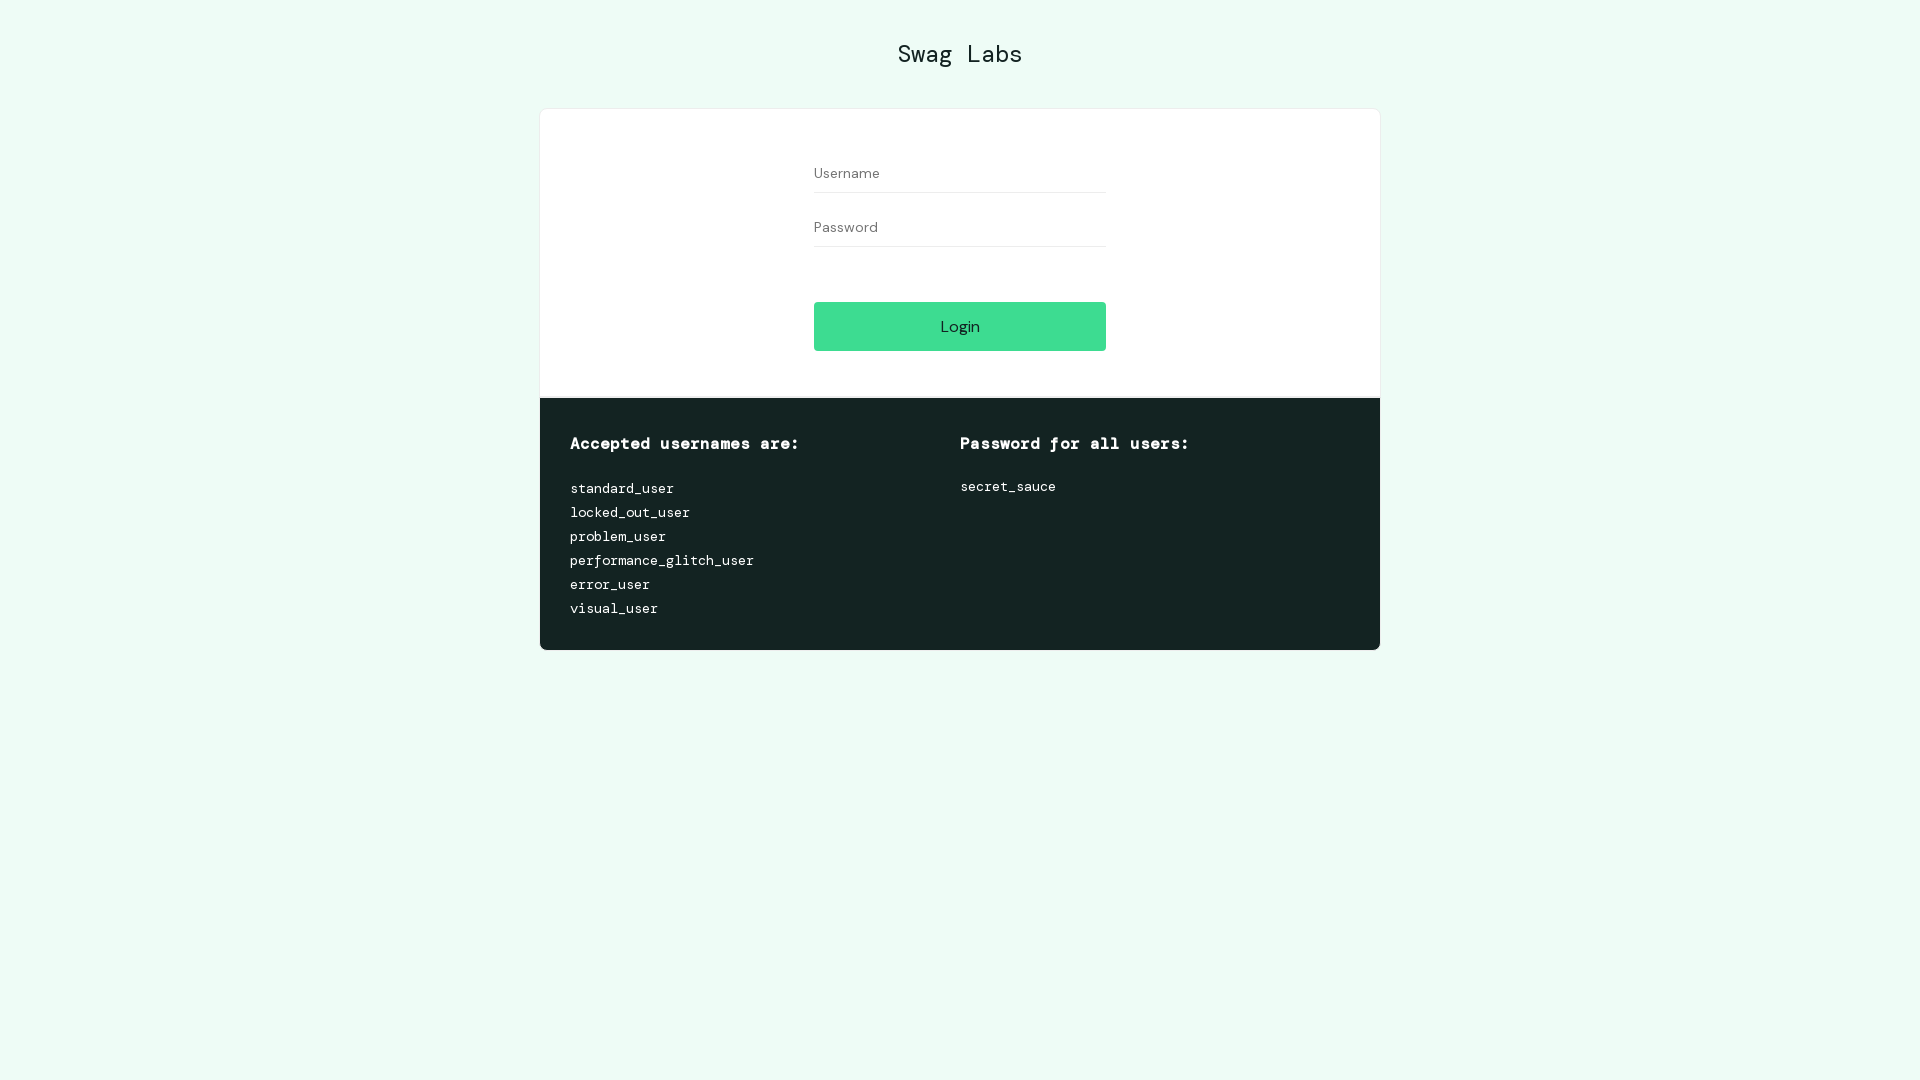

Reloaded the current page
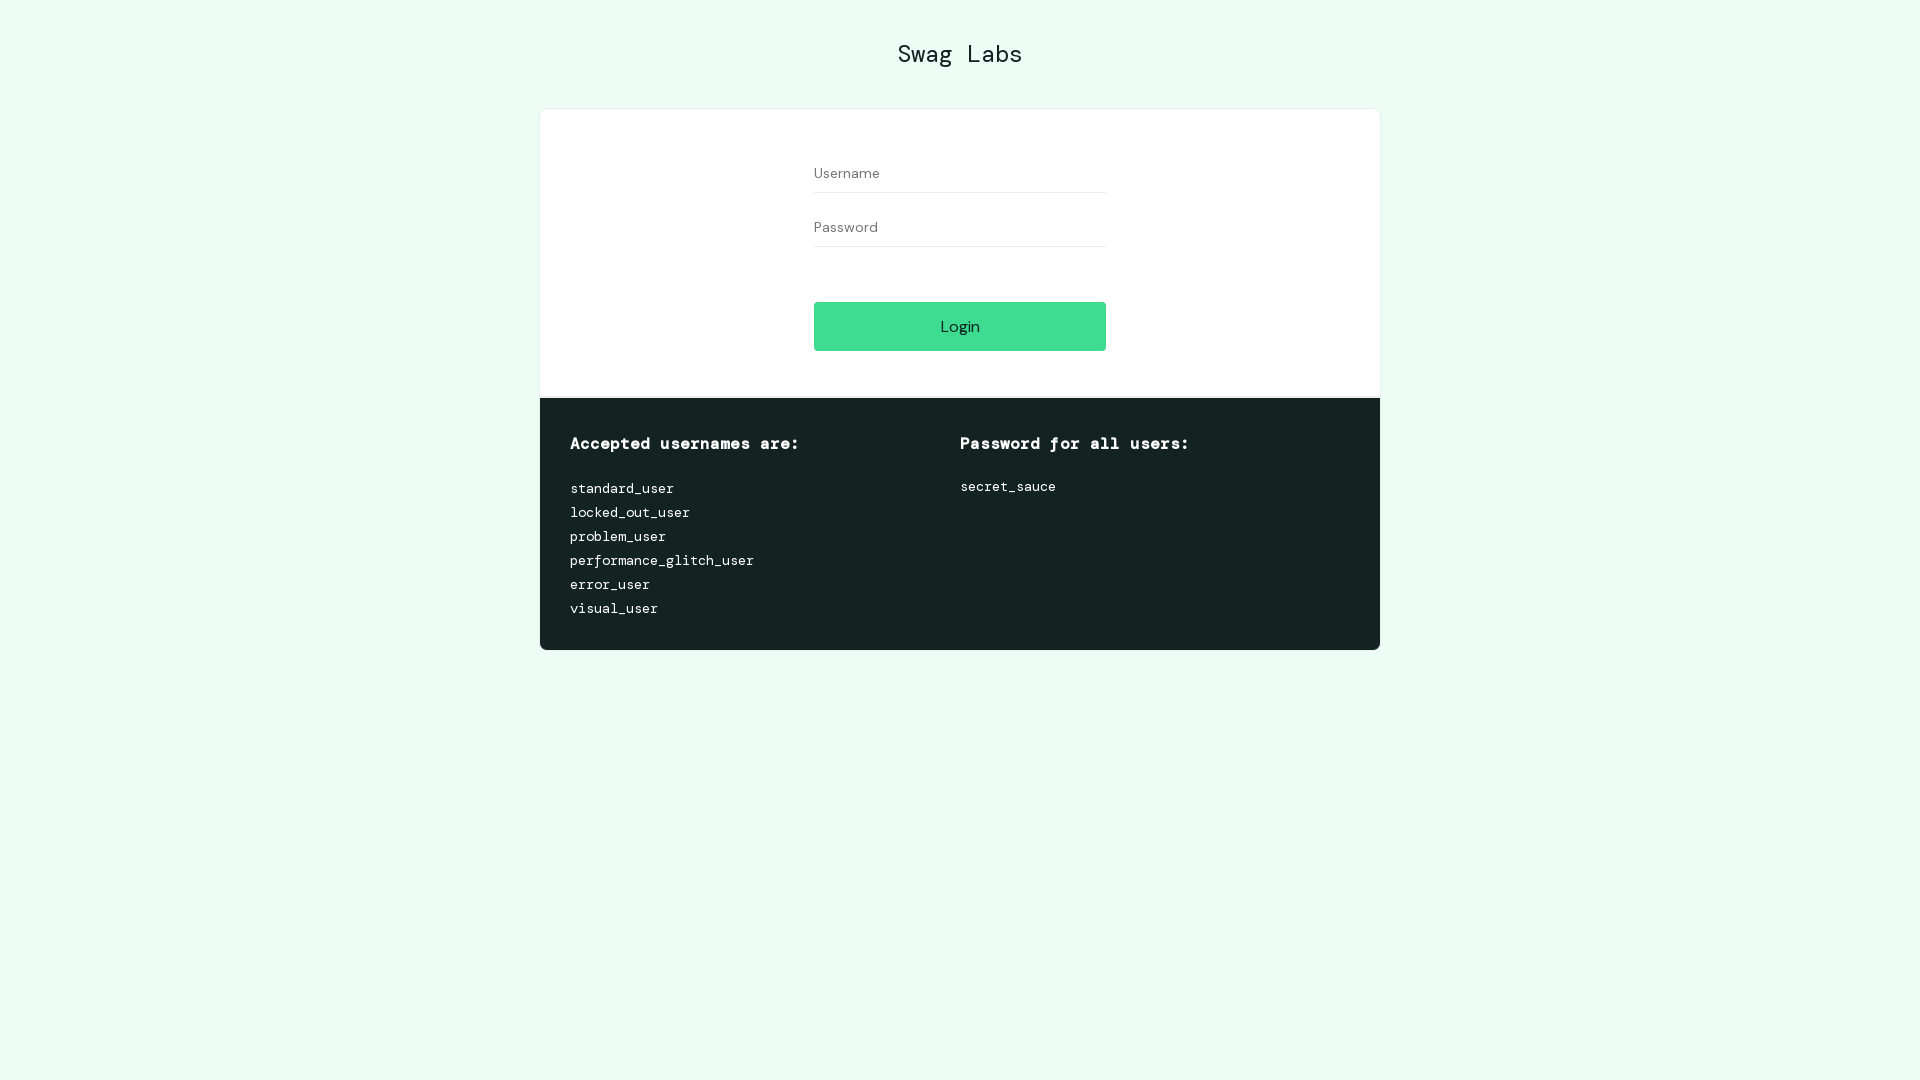

Navigated to JioMart groceries page
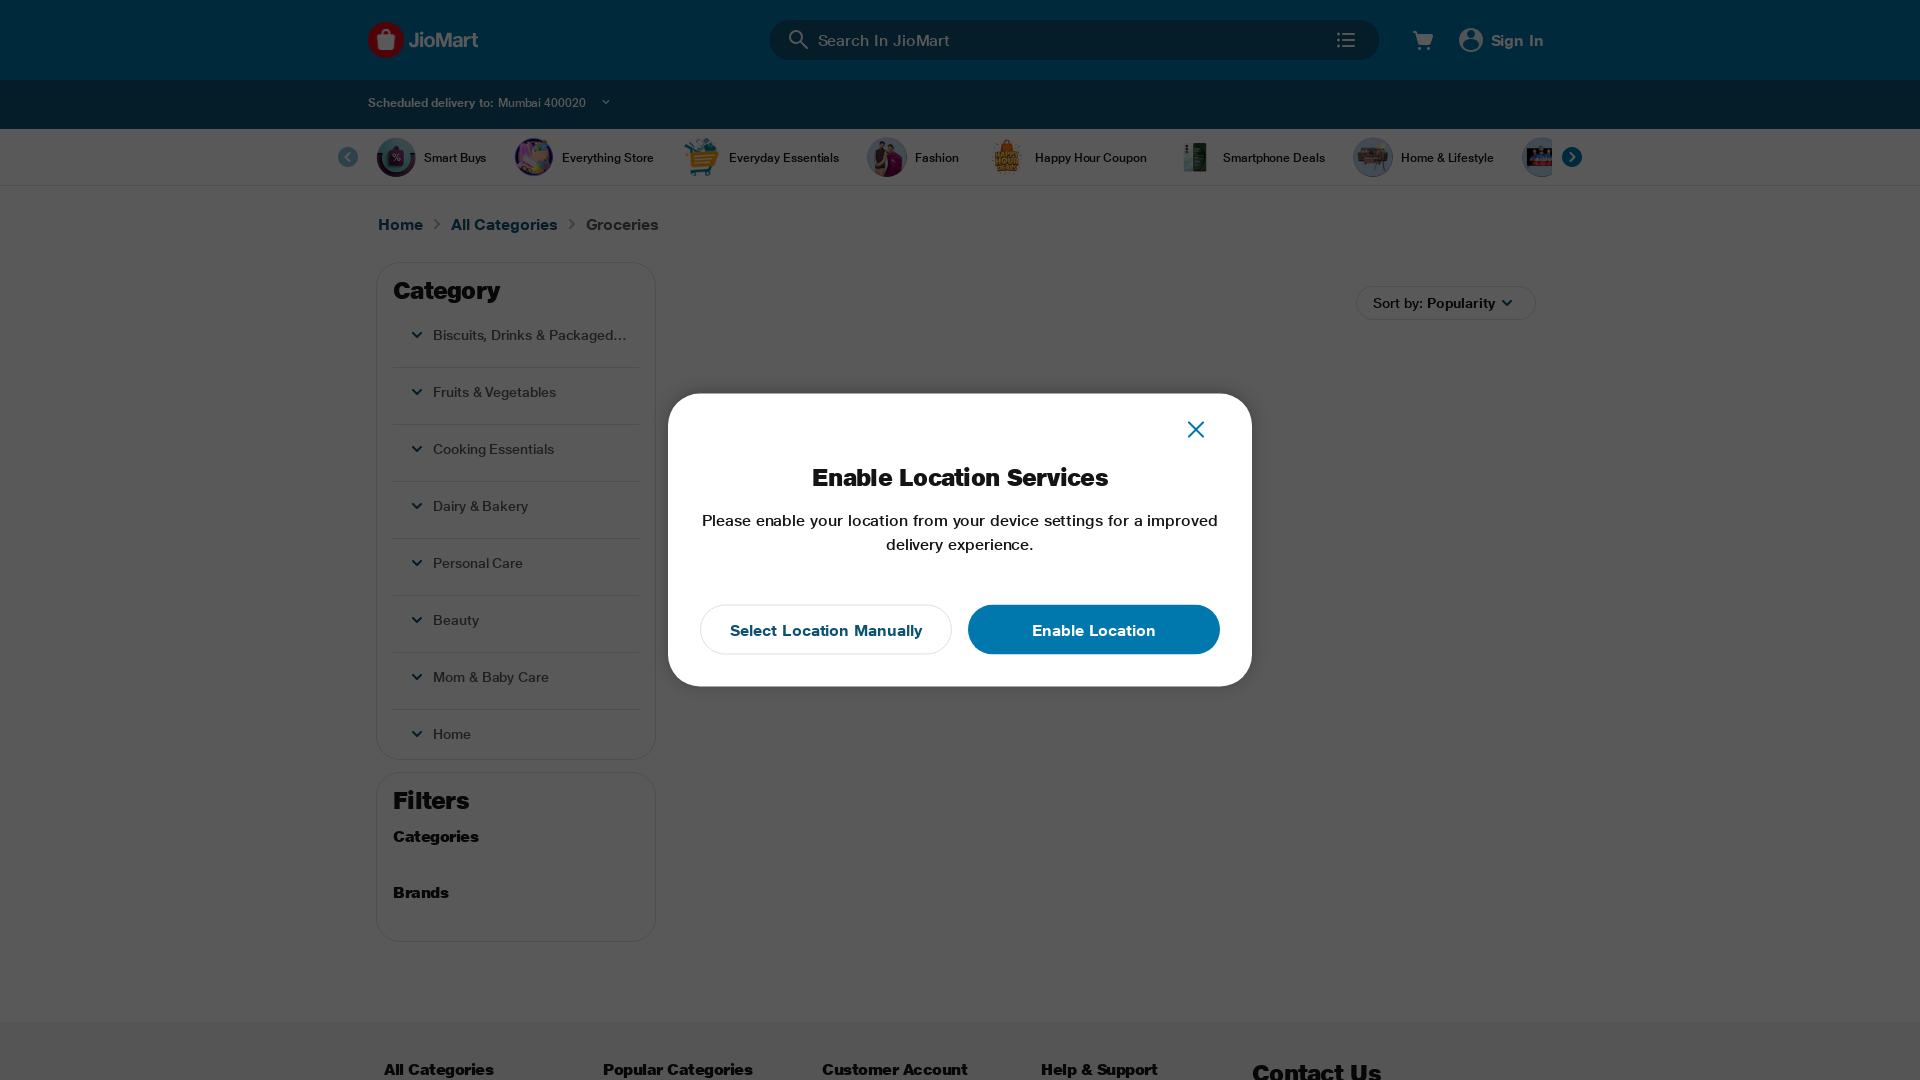

Navigated back to previous page
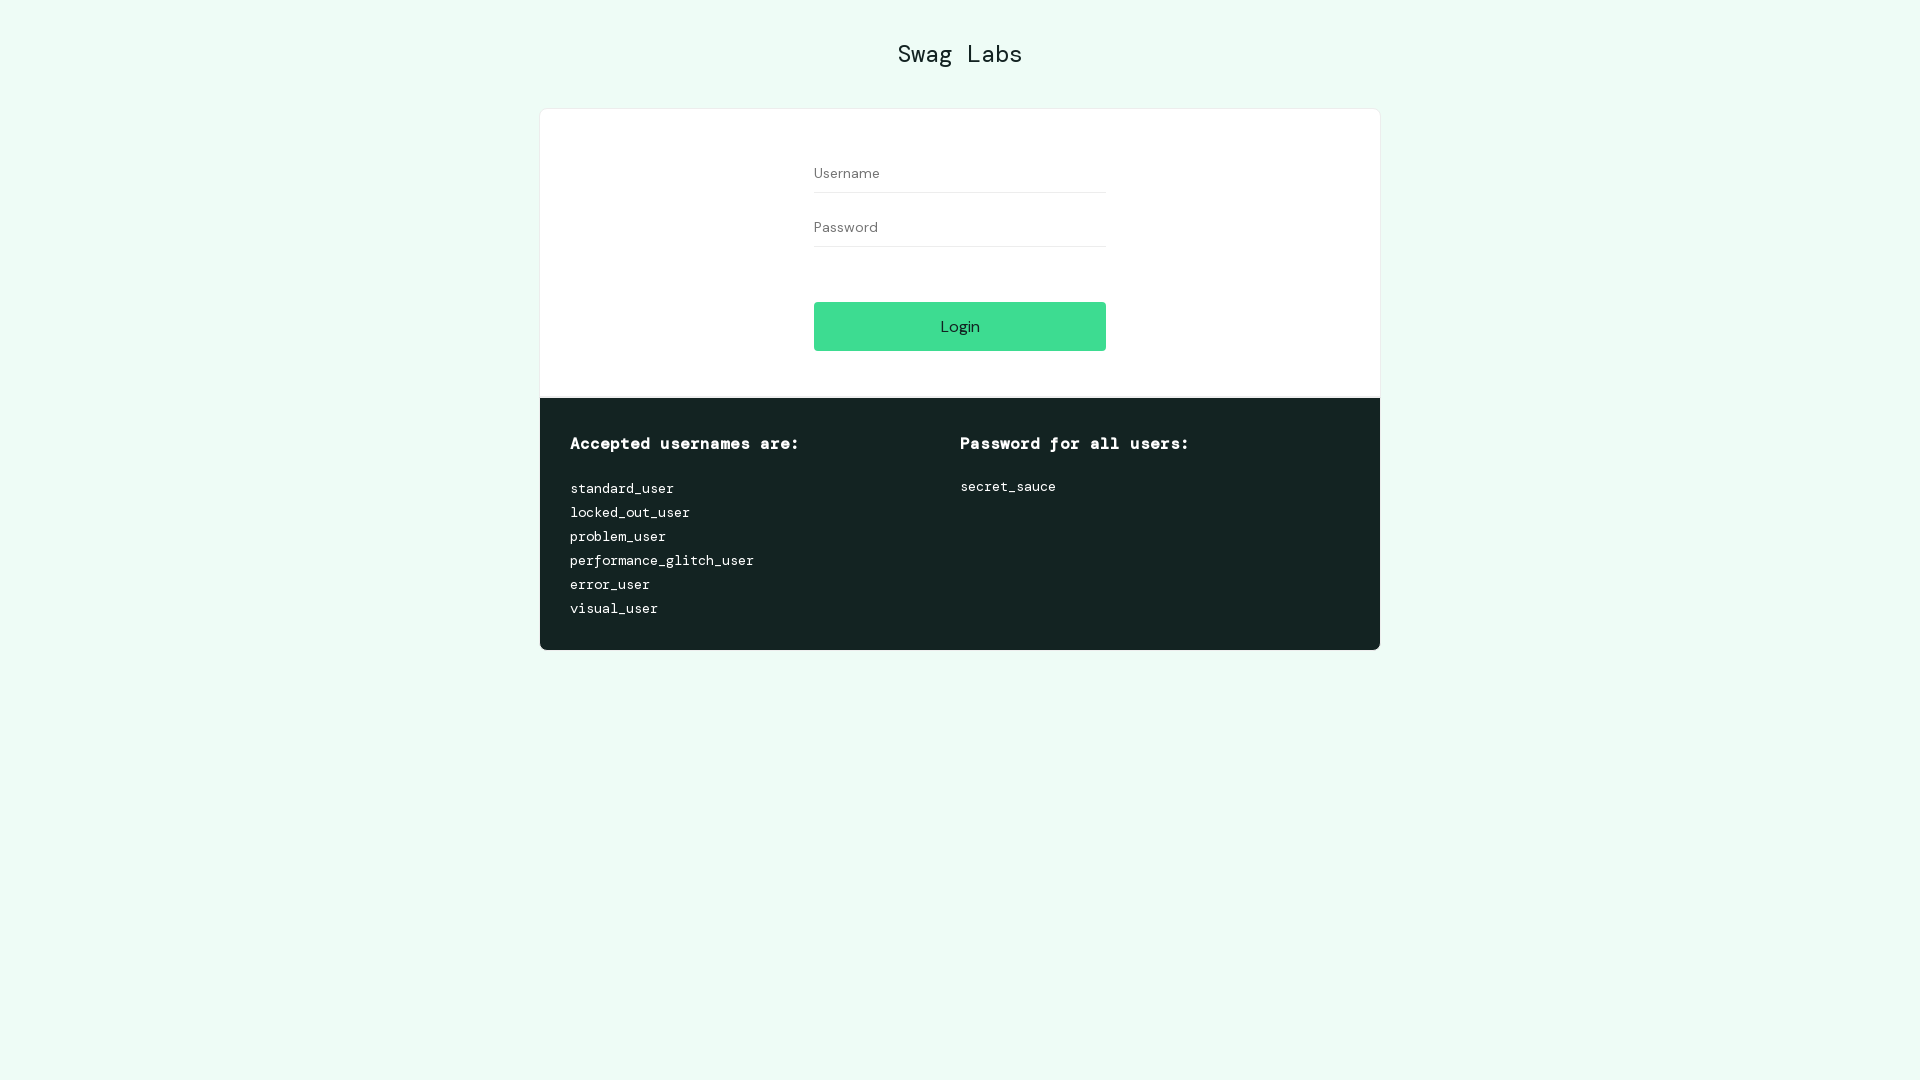

Navigated forward to JioMart groceries page again
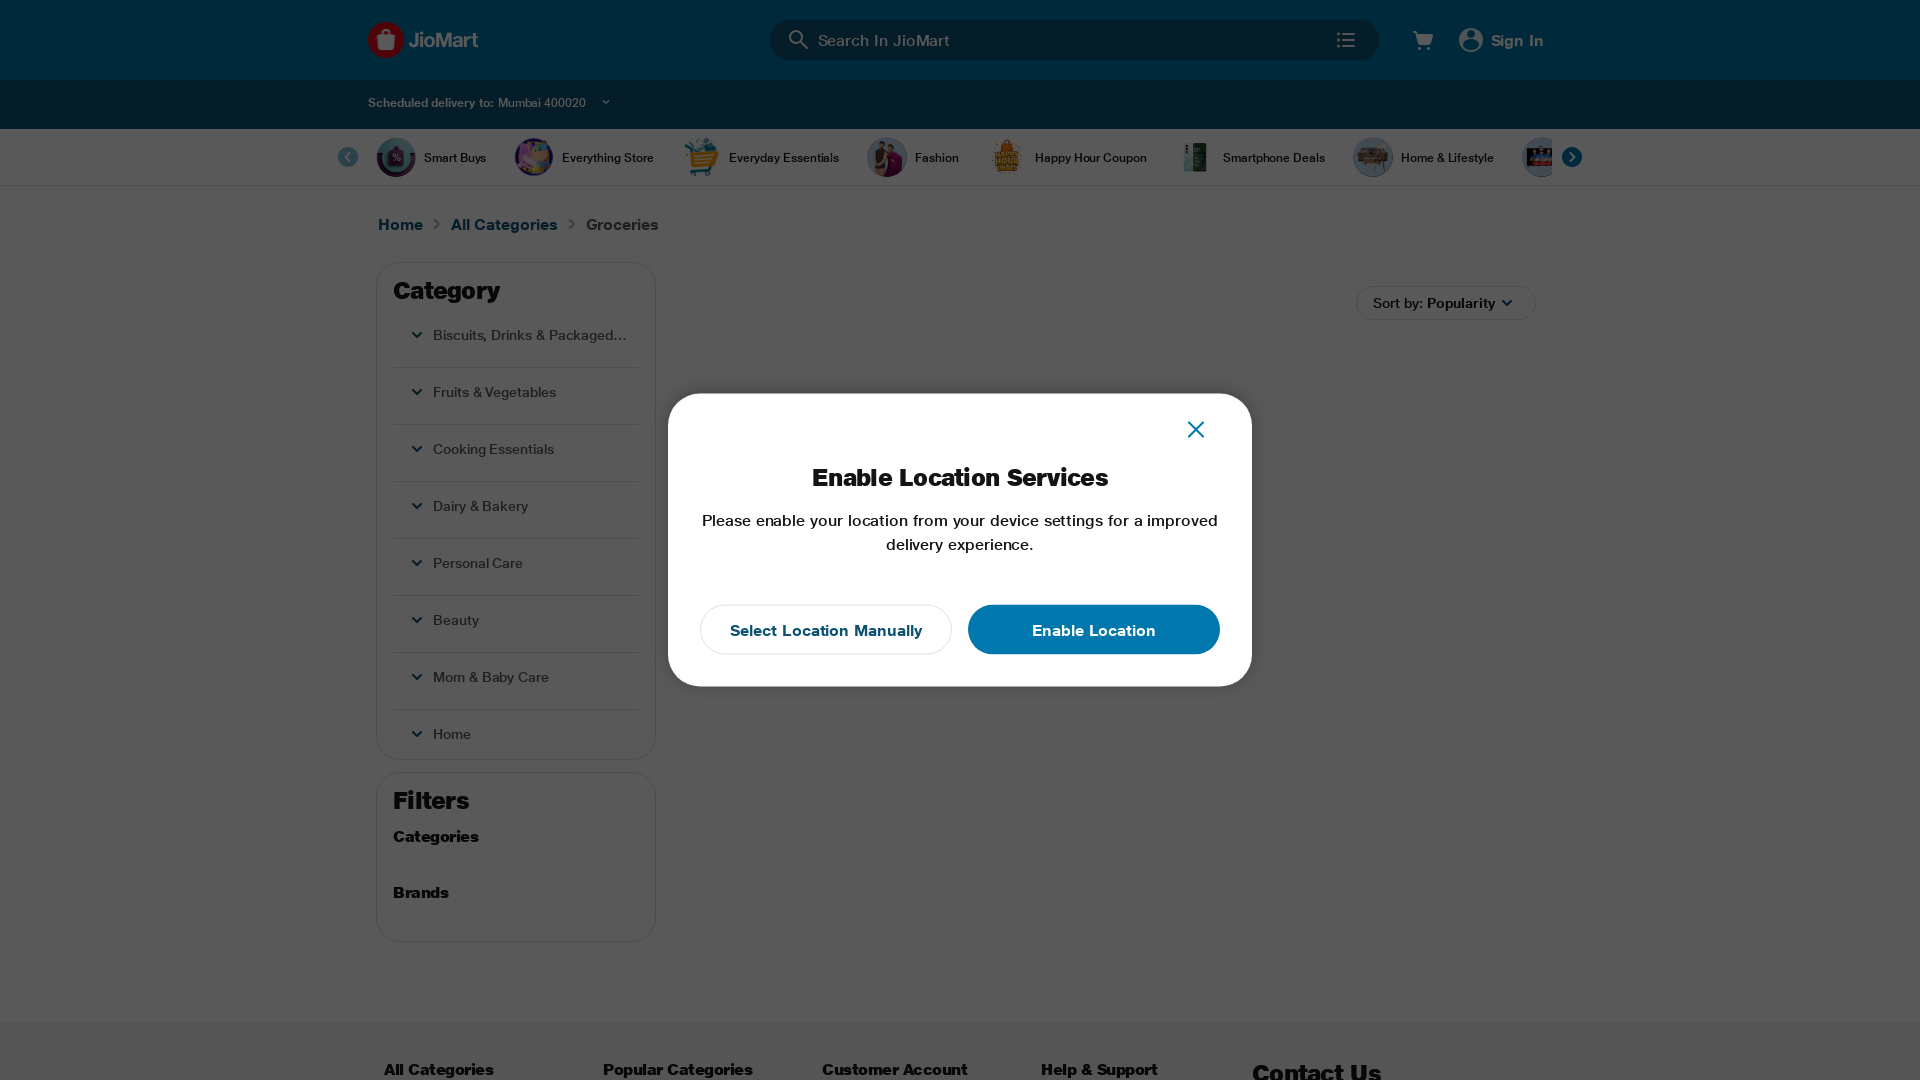

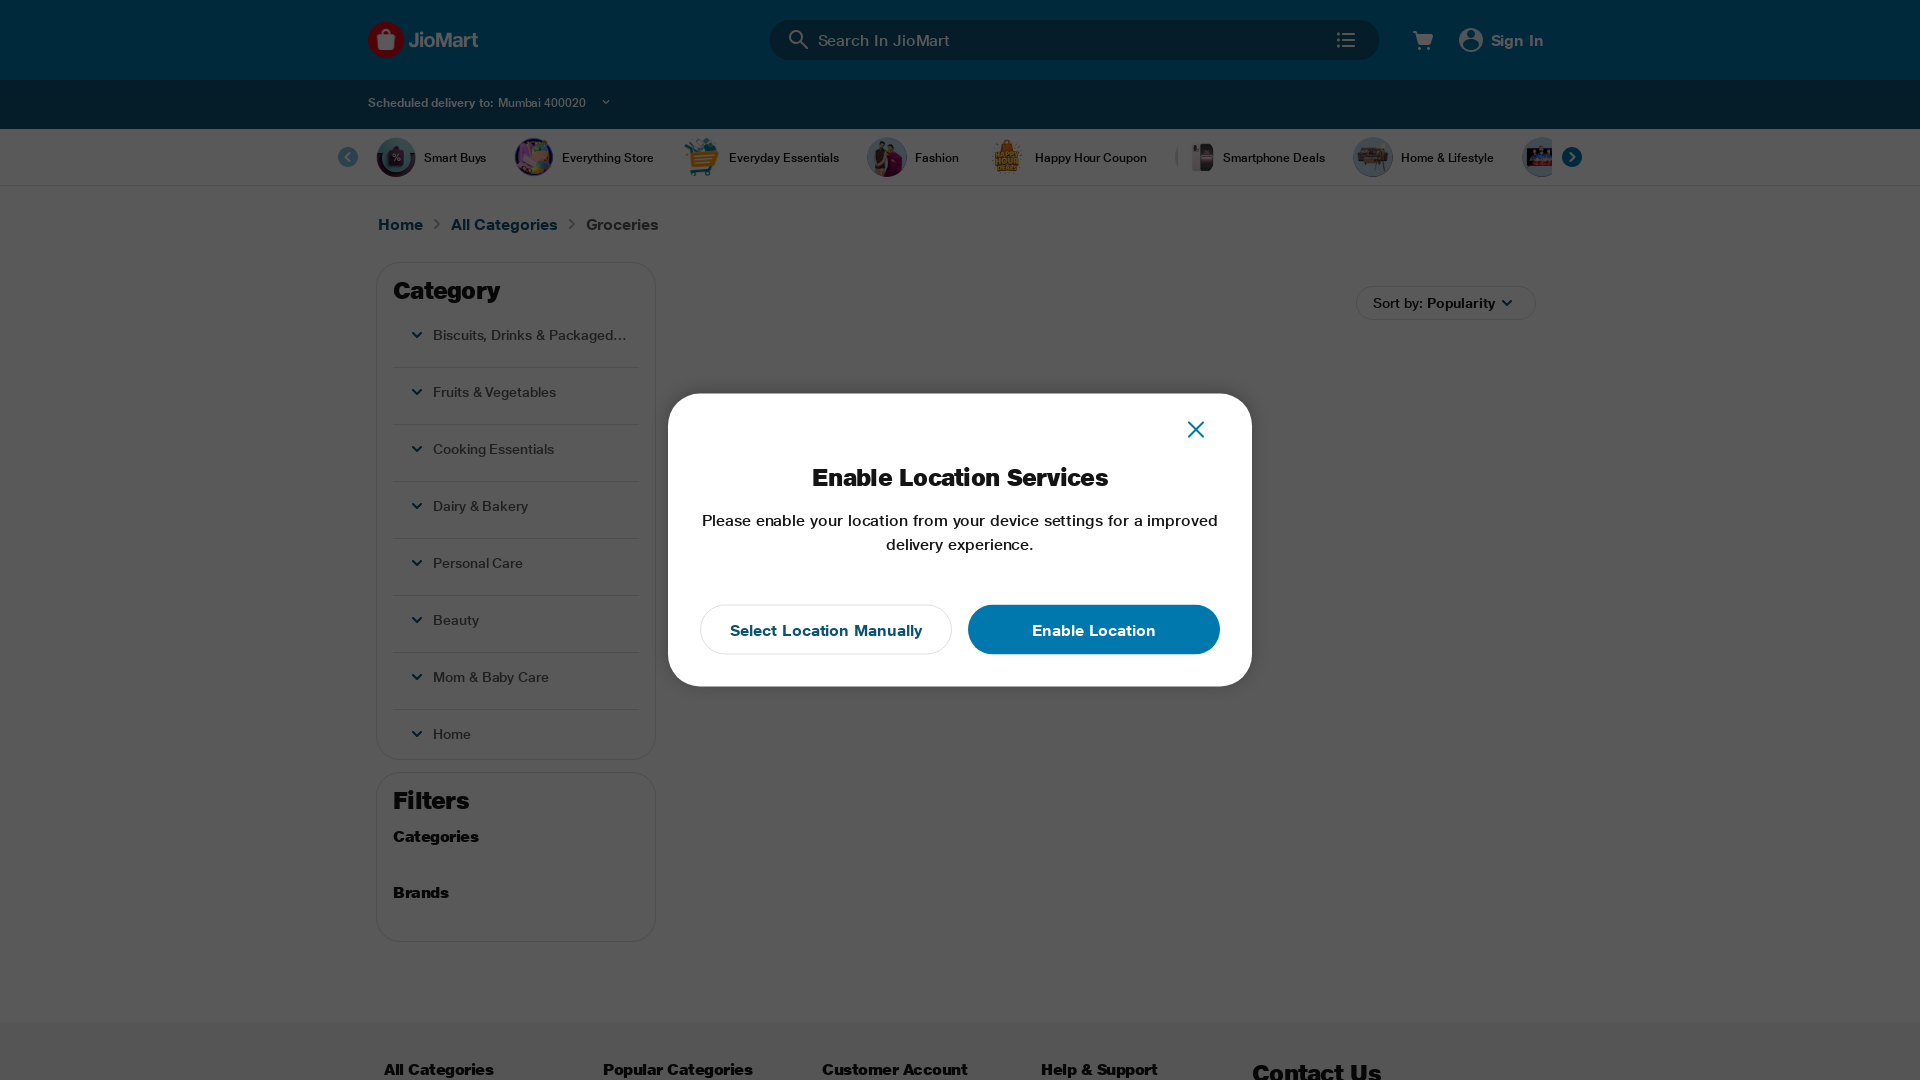